Solves a mathematical problem by extracting a value from an element attribute, calculating the result, and submitting a form with checkboxes and radio buttons

Starting URL: http://suninjuly.github.io/get_attribute.html

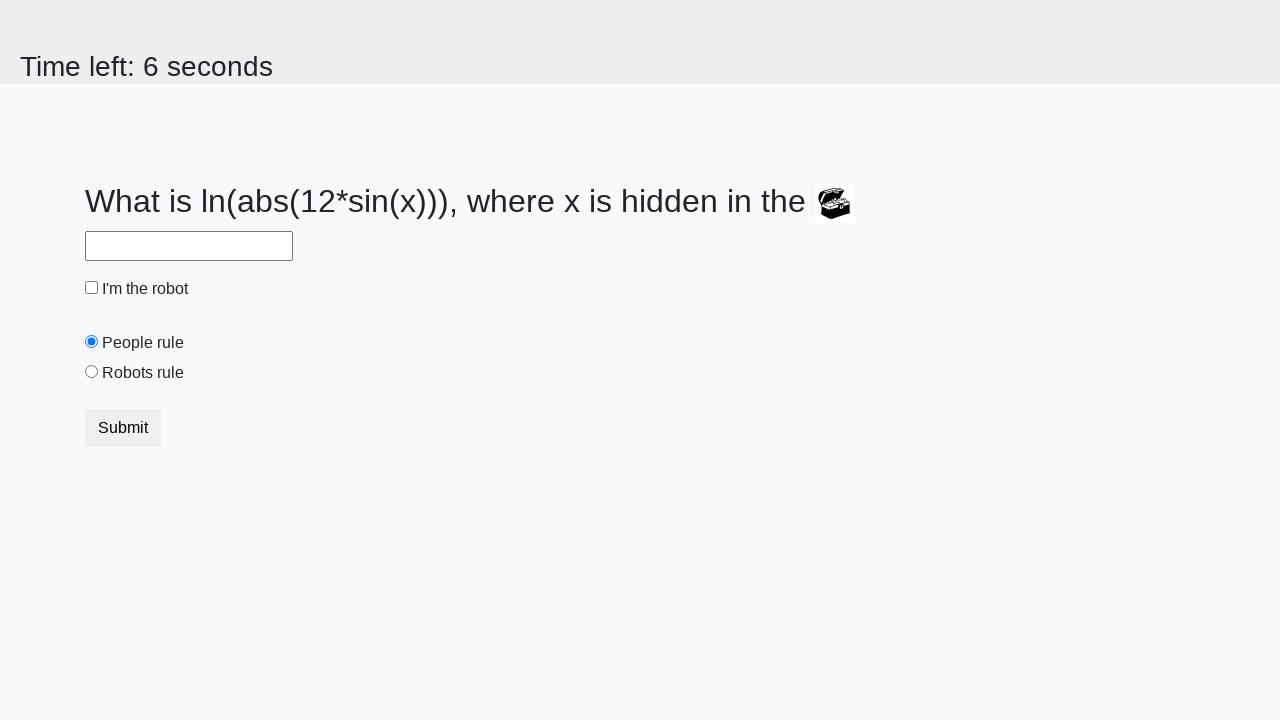

Located treasure element by ID
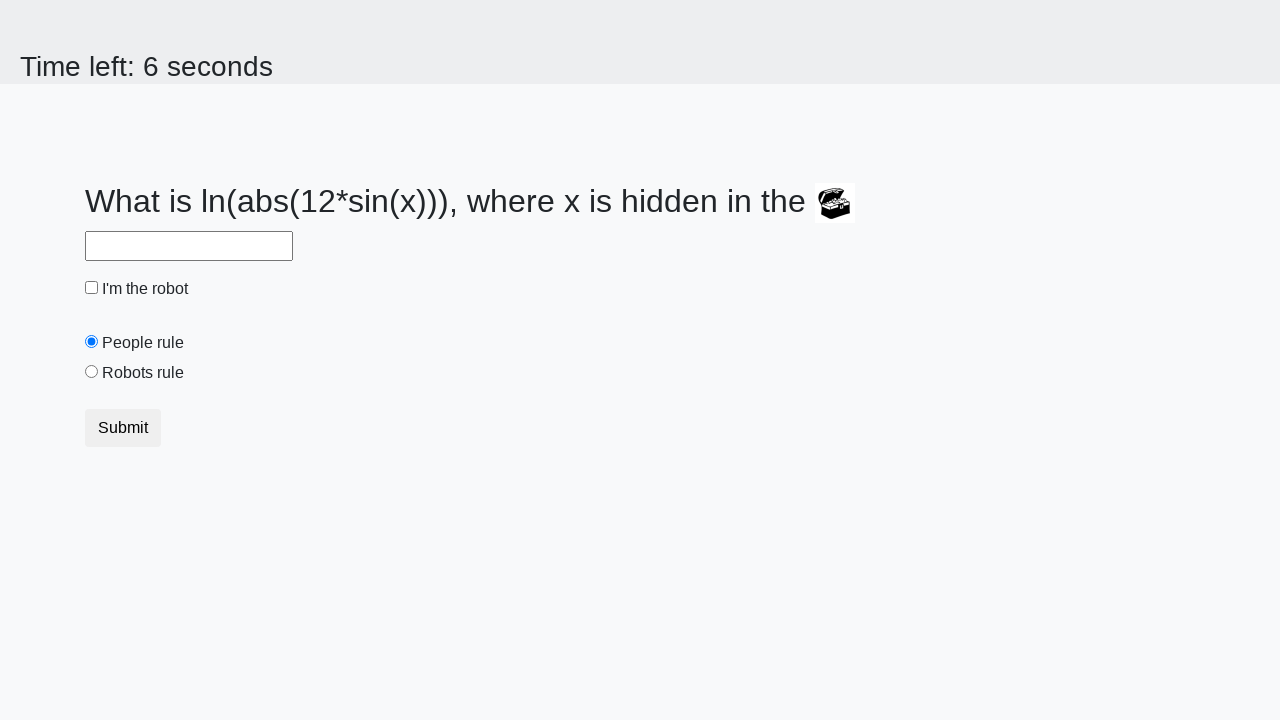

Extracted valuex attribute from treasure element: 239
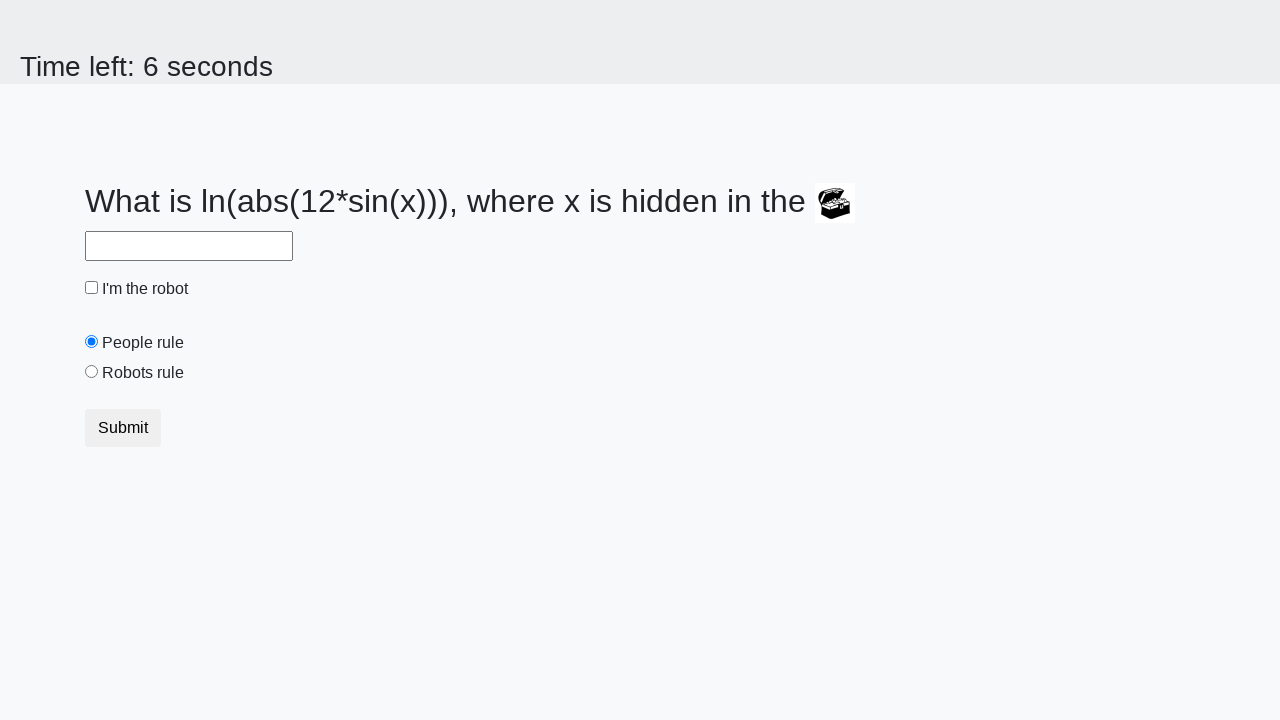

Calculated mathematical result using formula: 1.043905517201745
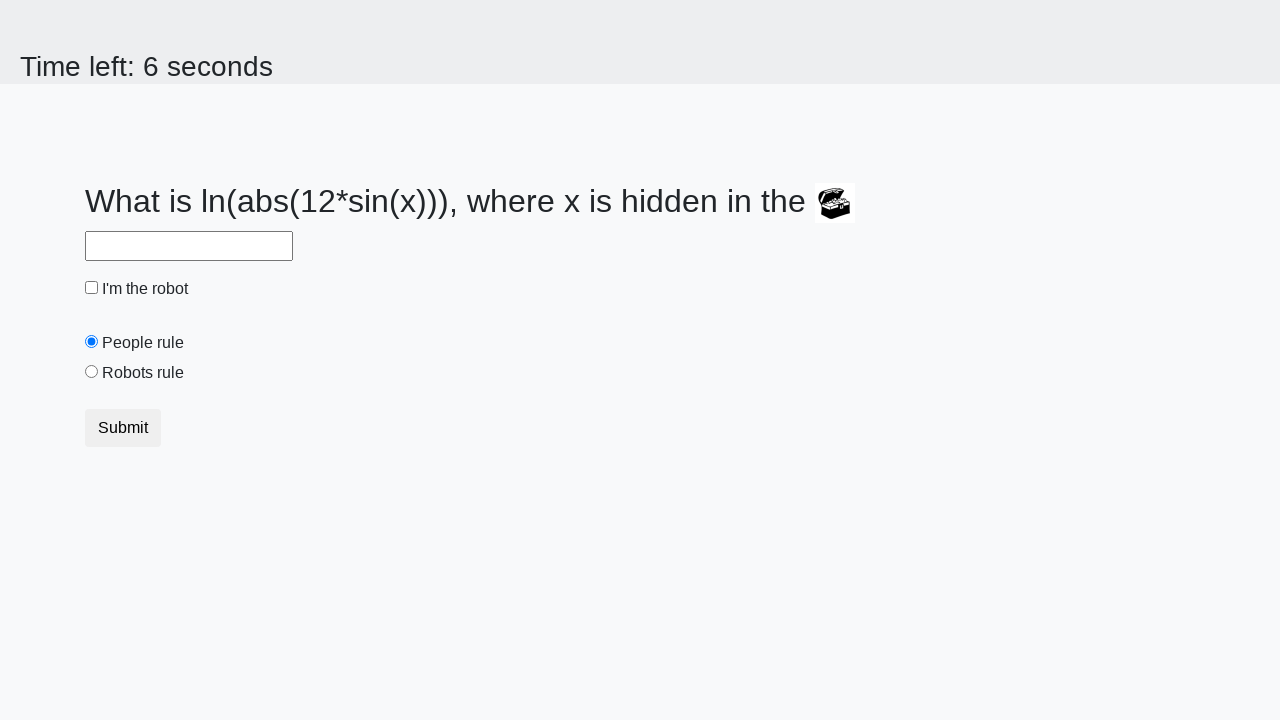

Filled answer field with calculated value: 1.043905517201745 on input#answer
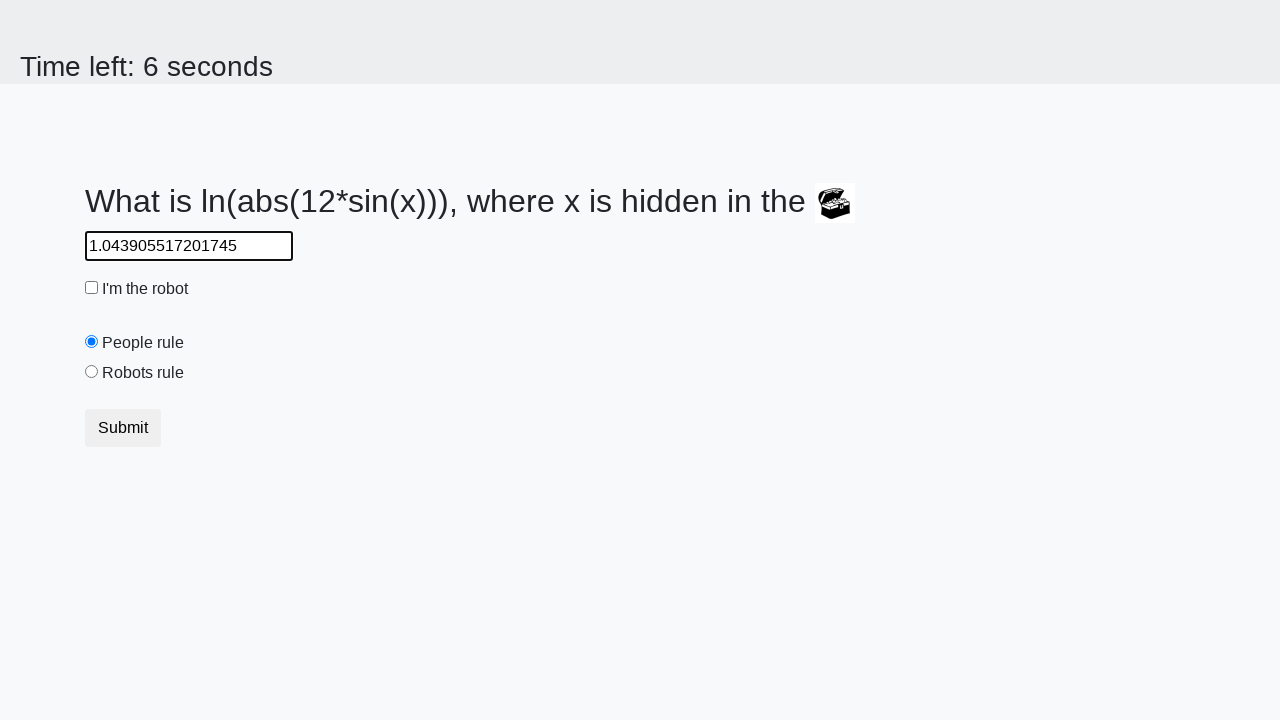

Checked the robot checkbox at (92, 288) on #robotCheckbox
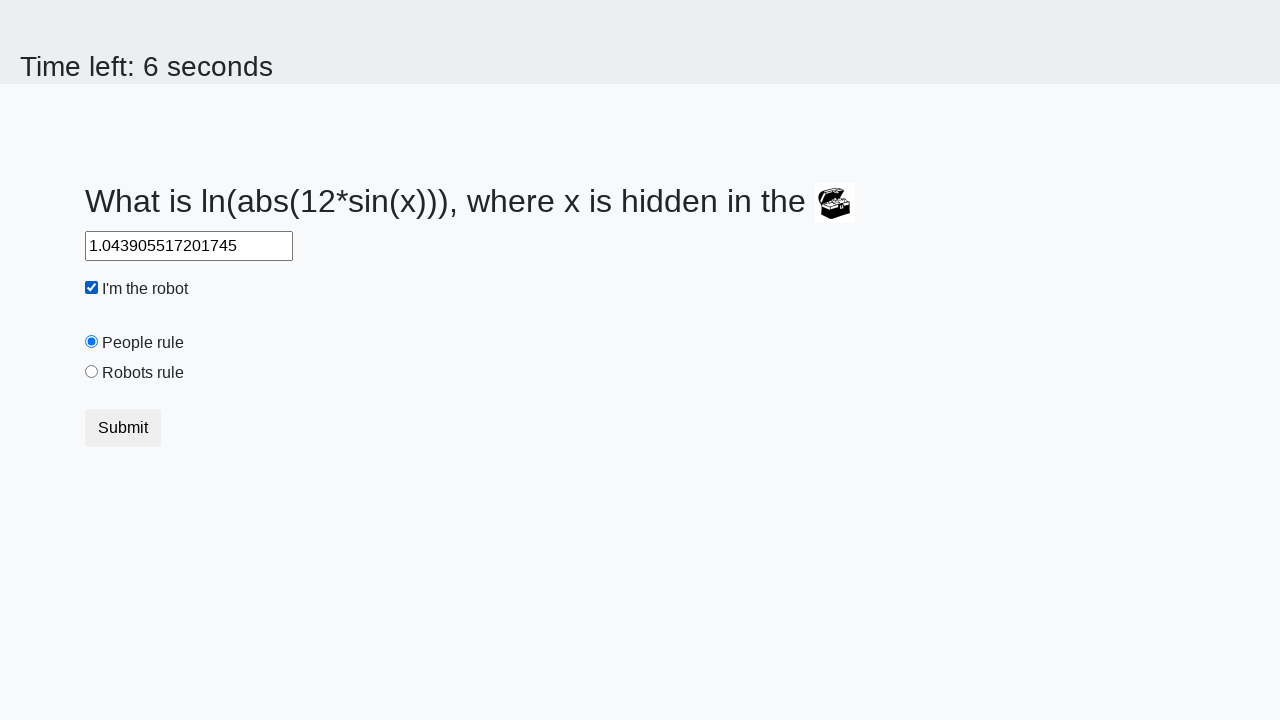

Selected the robots rule radio button at (92, 372) on #robotsRule
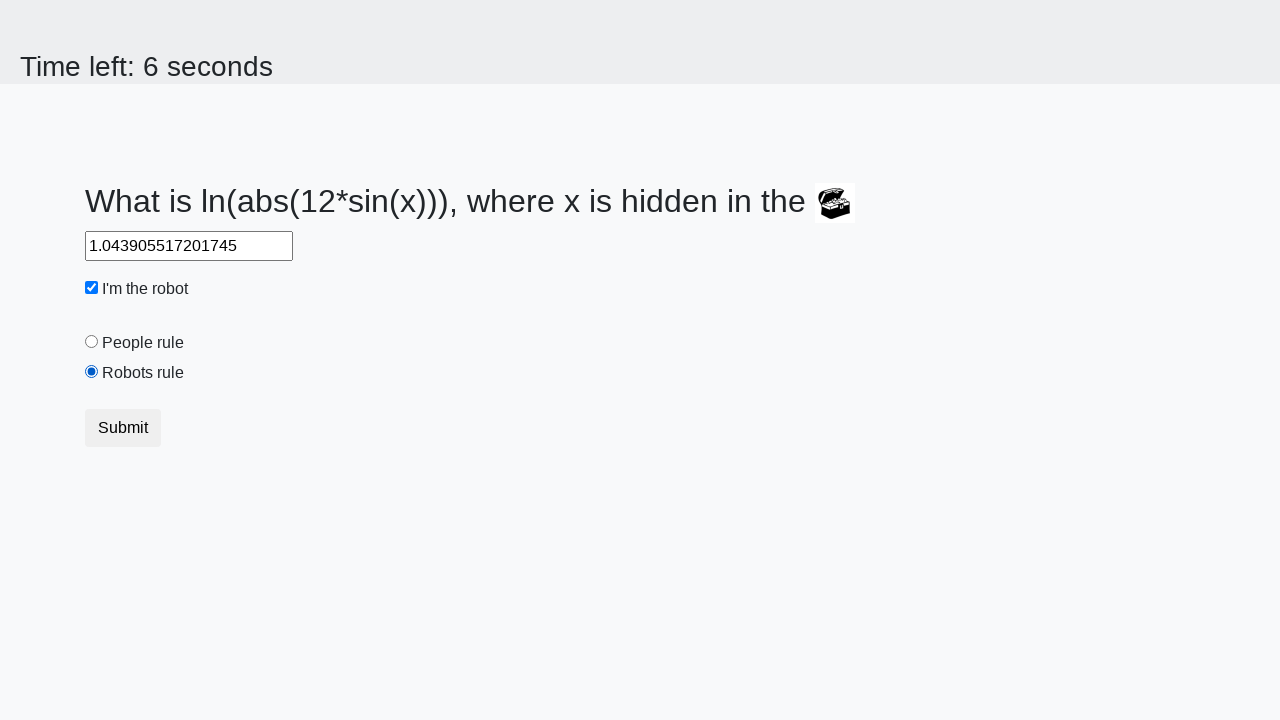

Clicked submit button to submit the form at (123, 428) on button.btn
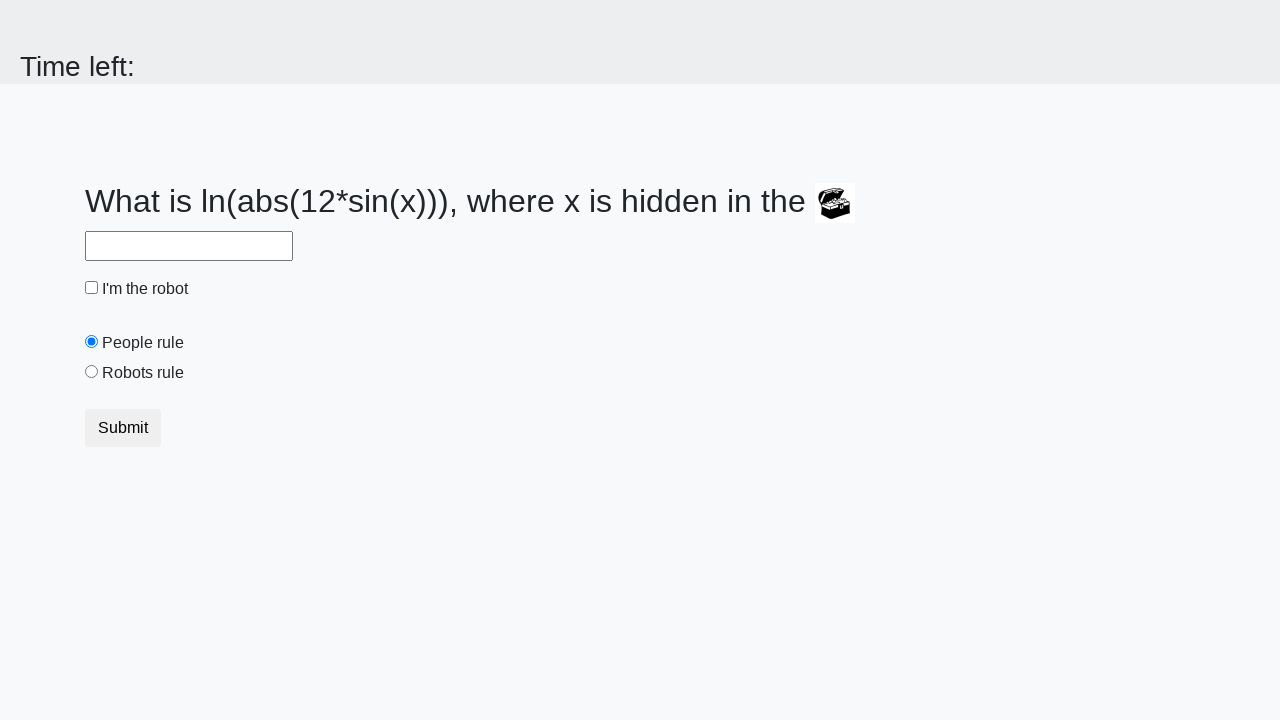

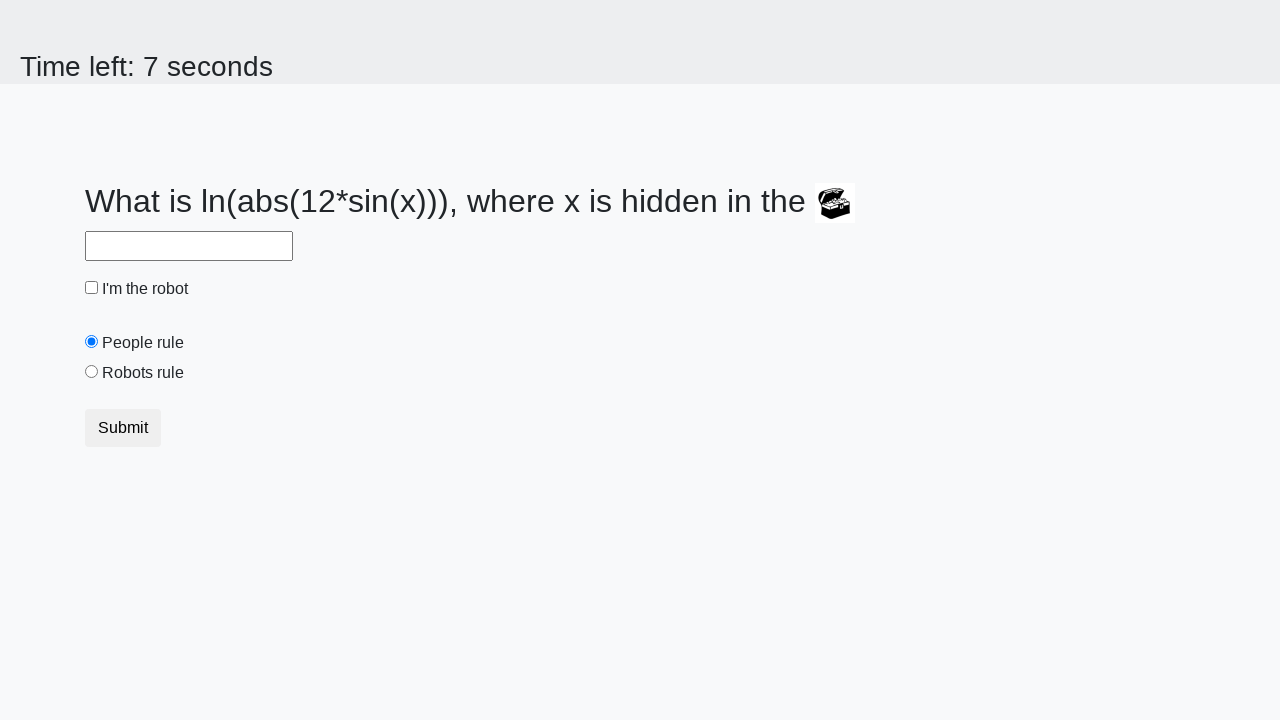